Tests opening a popup window by scrolling to and clicking a link that opens a child window, then handles multiple browser windows

Starting URL: http://omayo.blogspot.com/

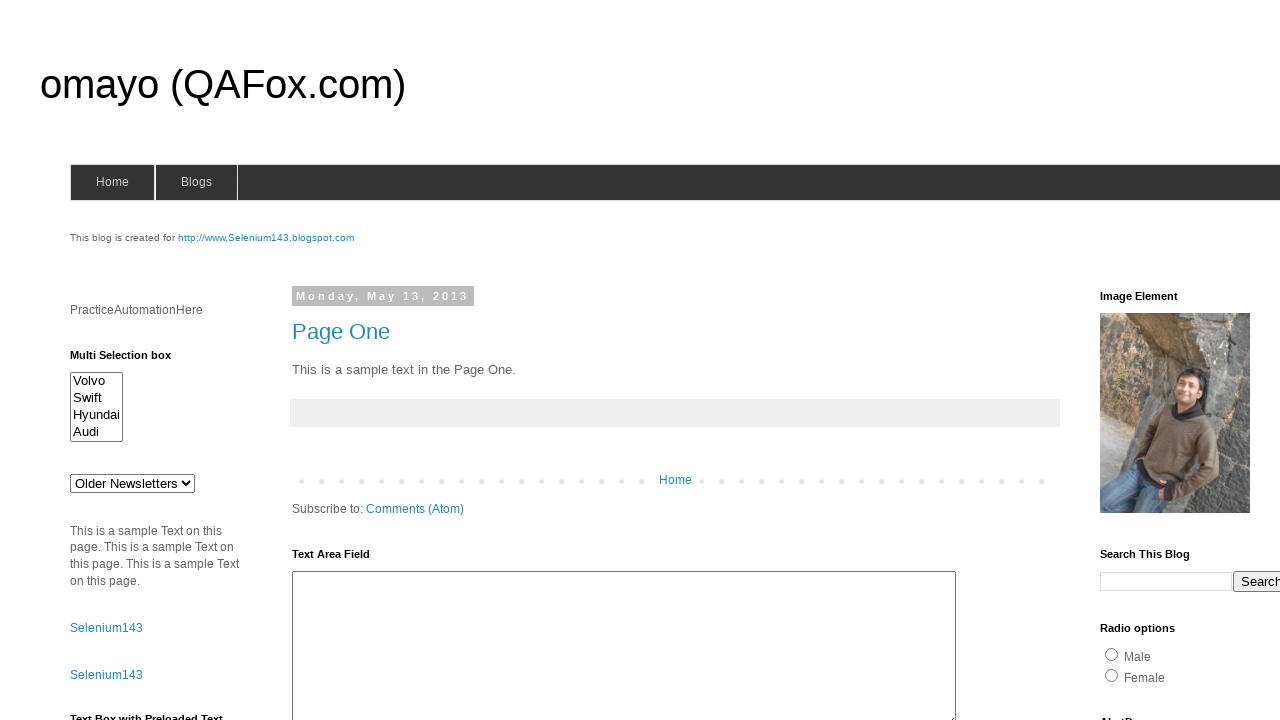

Scrolled to 'Open a popup window' link
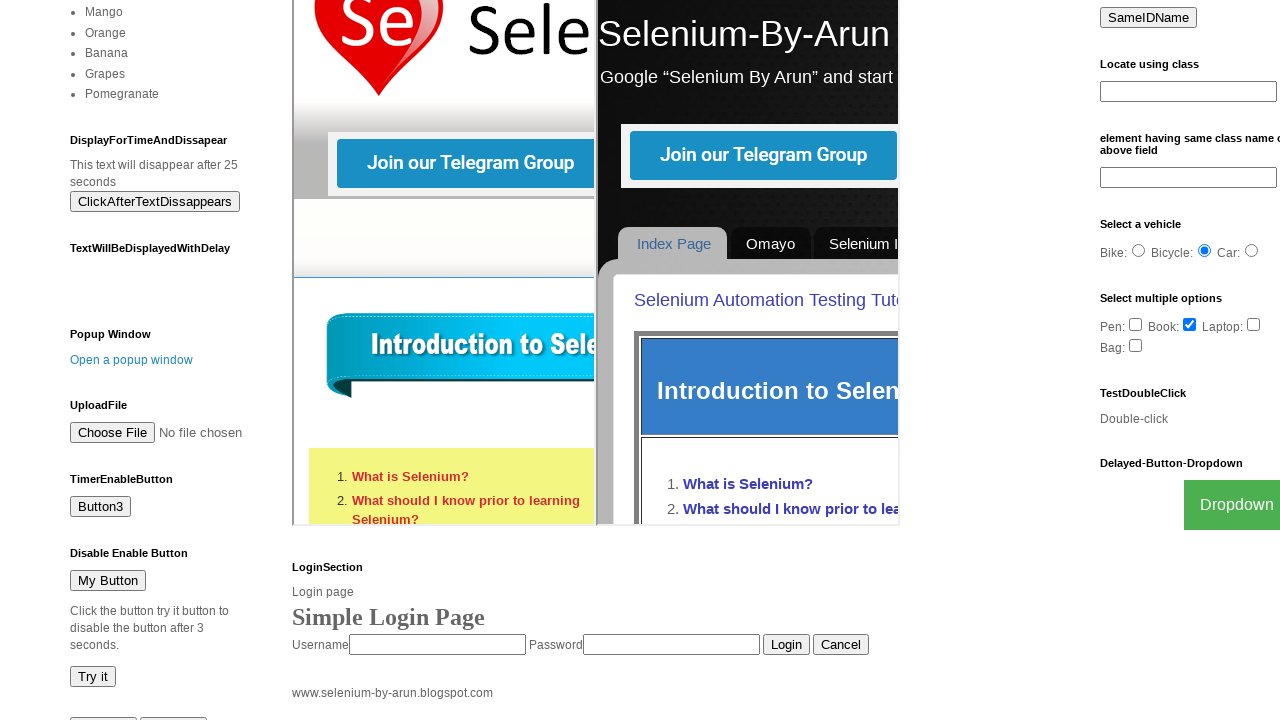

Clicked 'Open a popup window' link to open child window at (132, 360) on text=Open a popup window
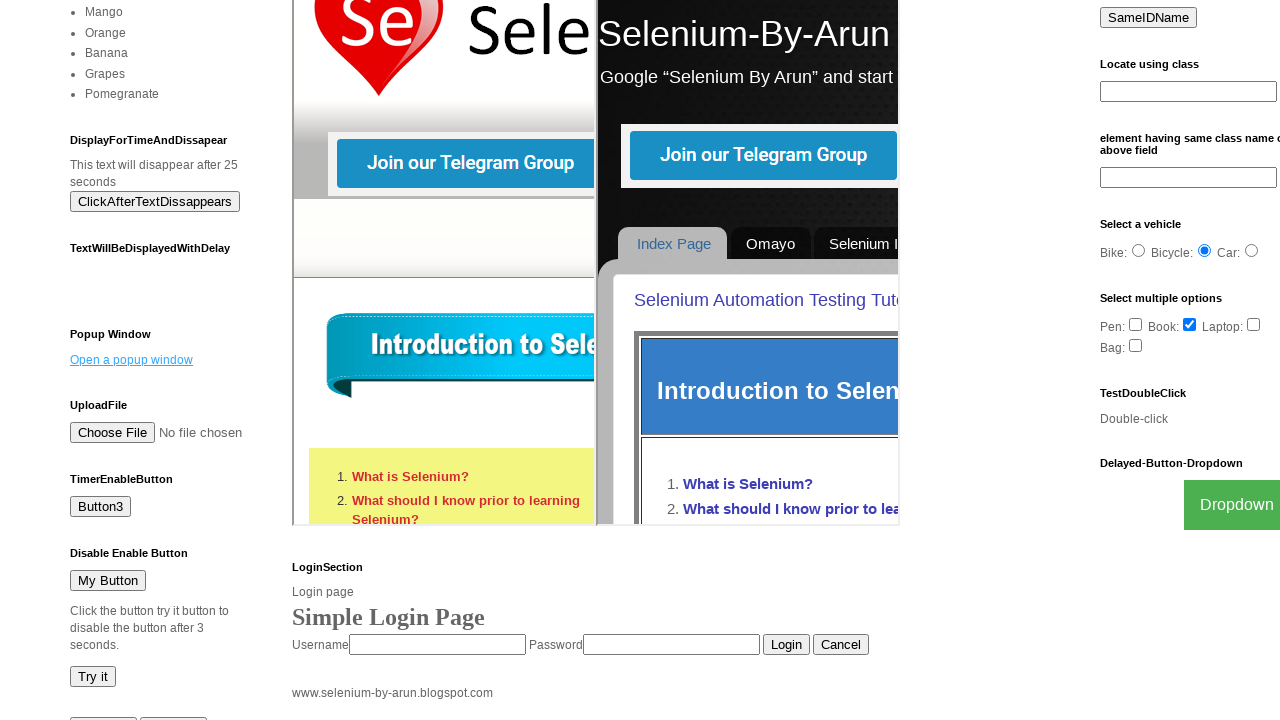

Captured new popup page from context
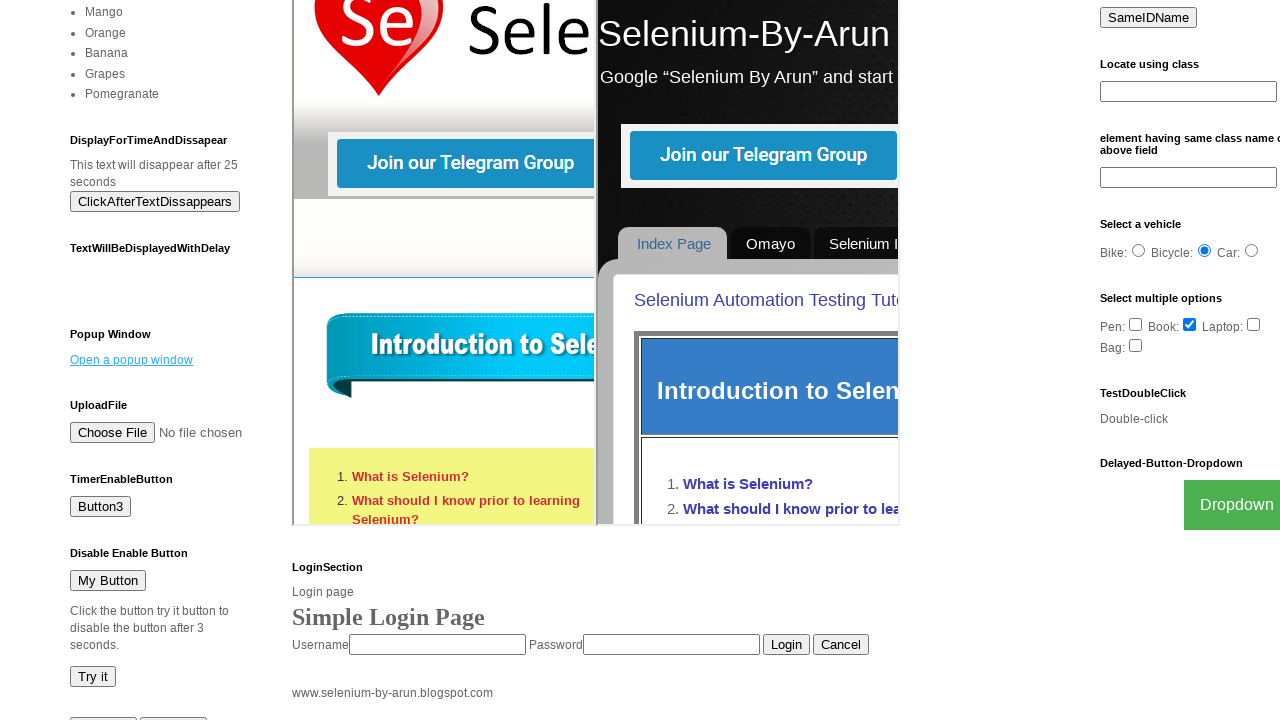

Popup page finished loading
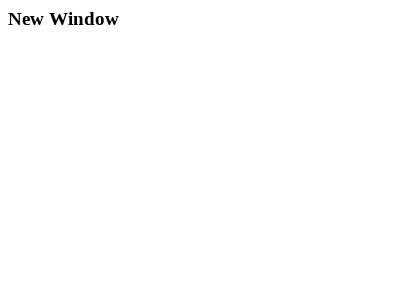

Closed popup window
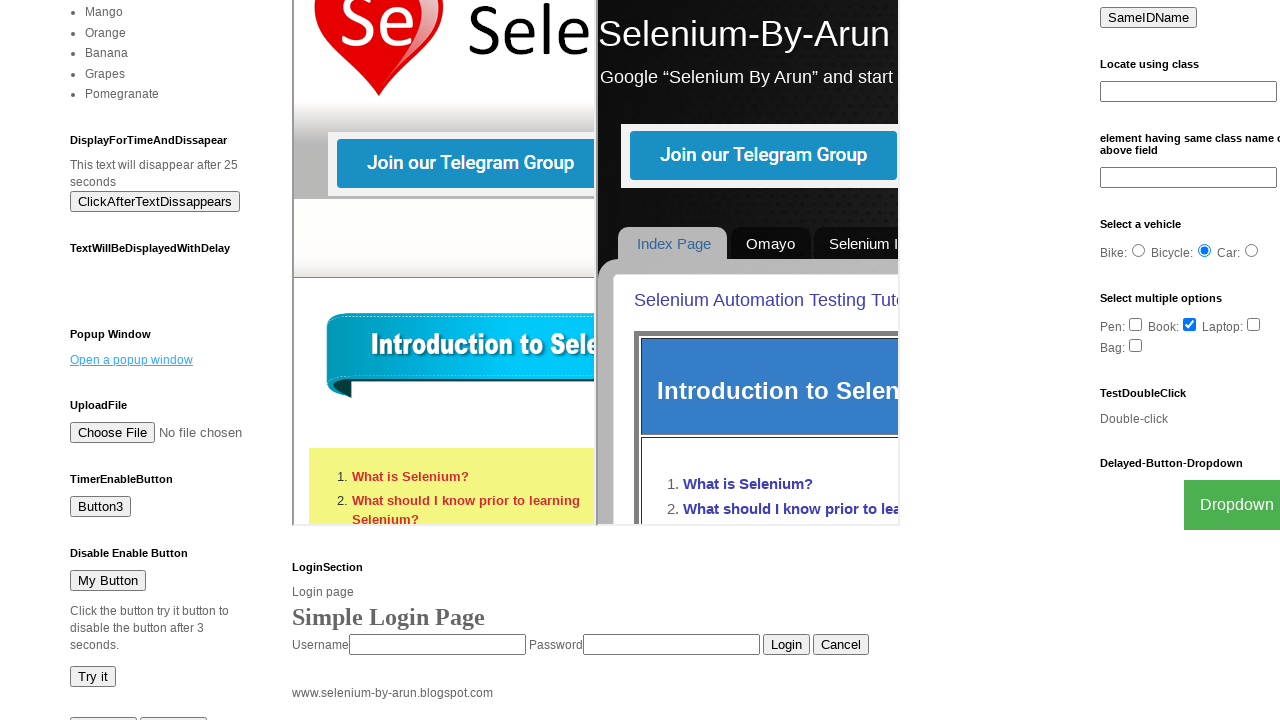

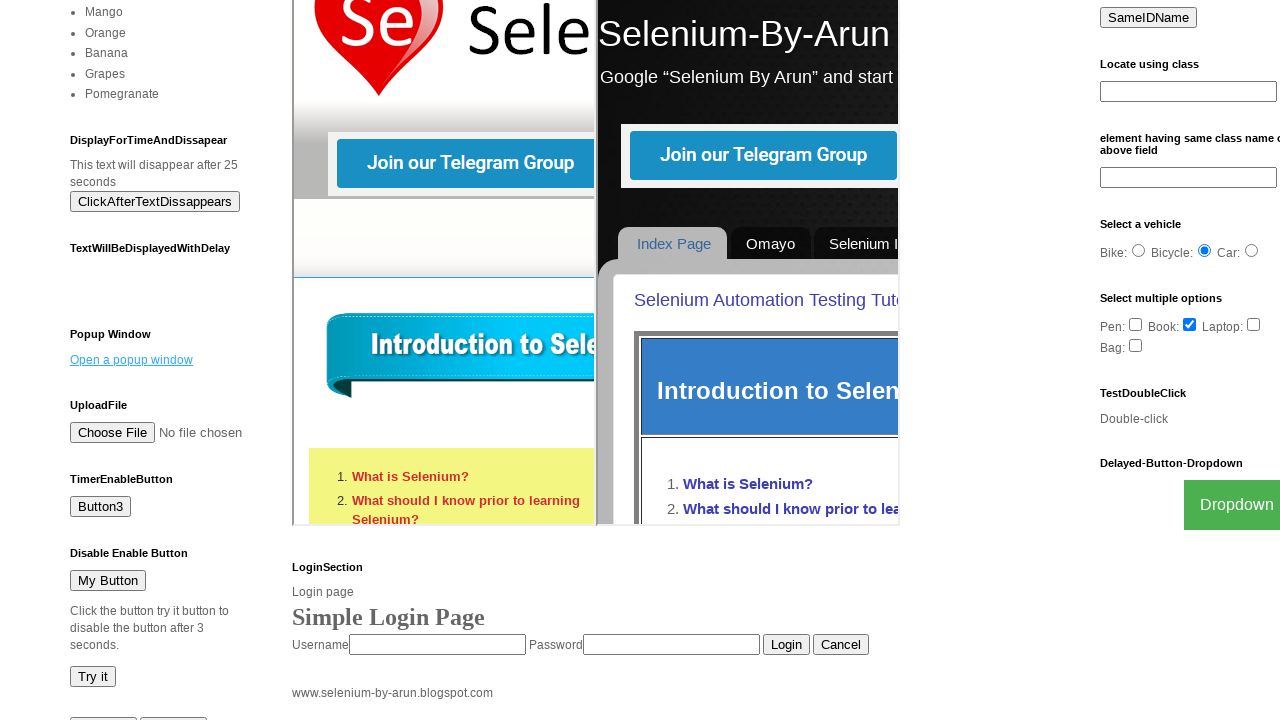